Tests timeout handling during dynamic loading by clicking start button and waiting for the finish element with a short timeout, then verifying the text

Starting URL: http://the-internet.herokuapp.com/dynamic_loading/1

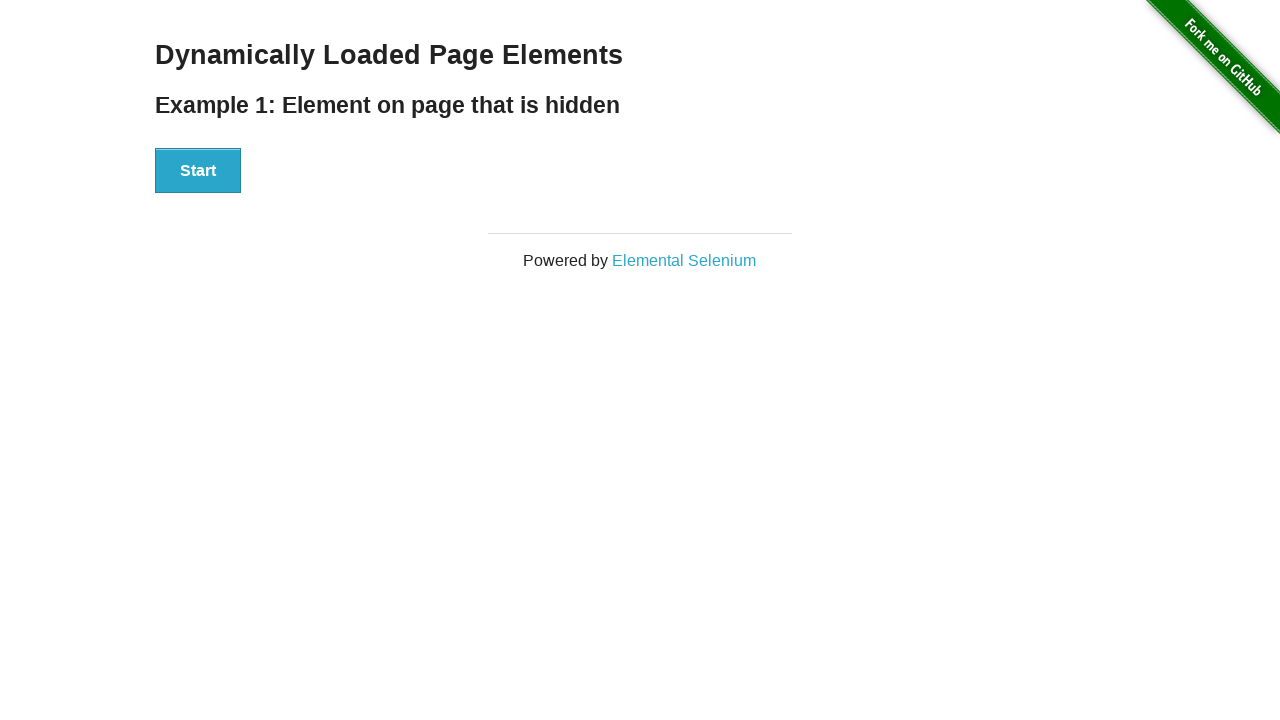

Clicked start button to begin dynamic loading at (198, 171) on xpath=//div[@id='start']/button
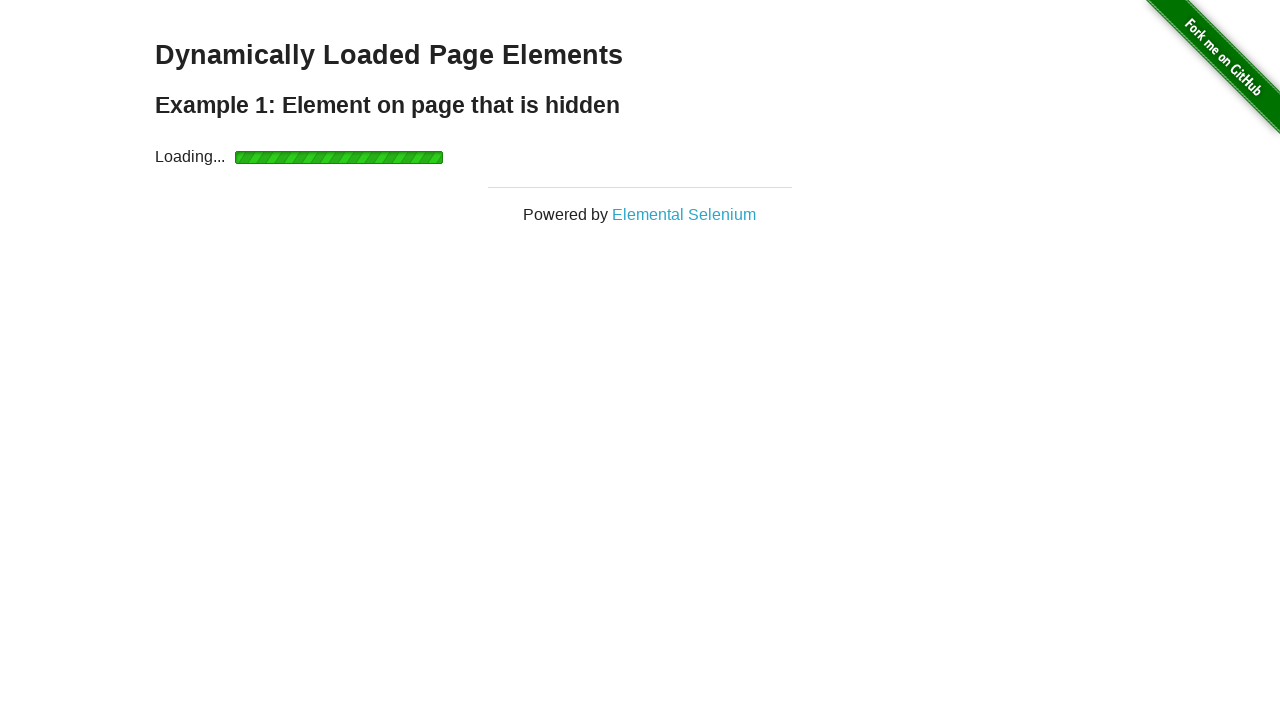

Waited for finish element to become visible with 10 second timeout
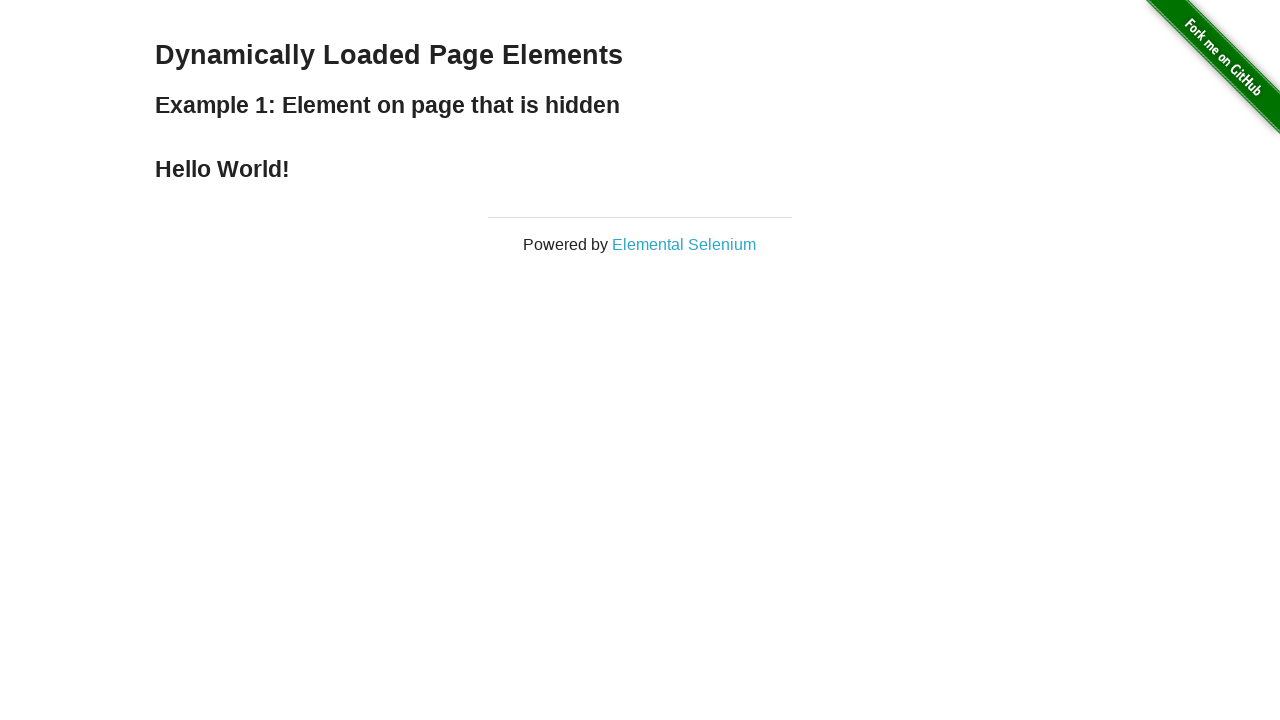

Retrieved text content from finish element
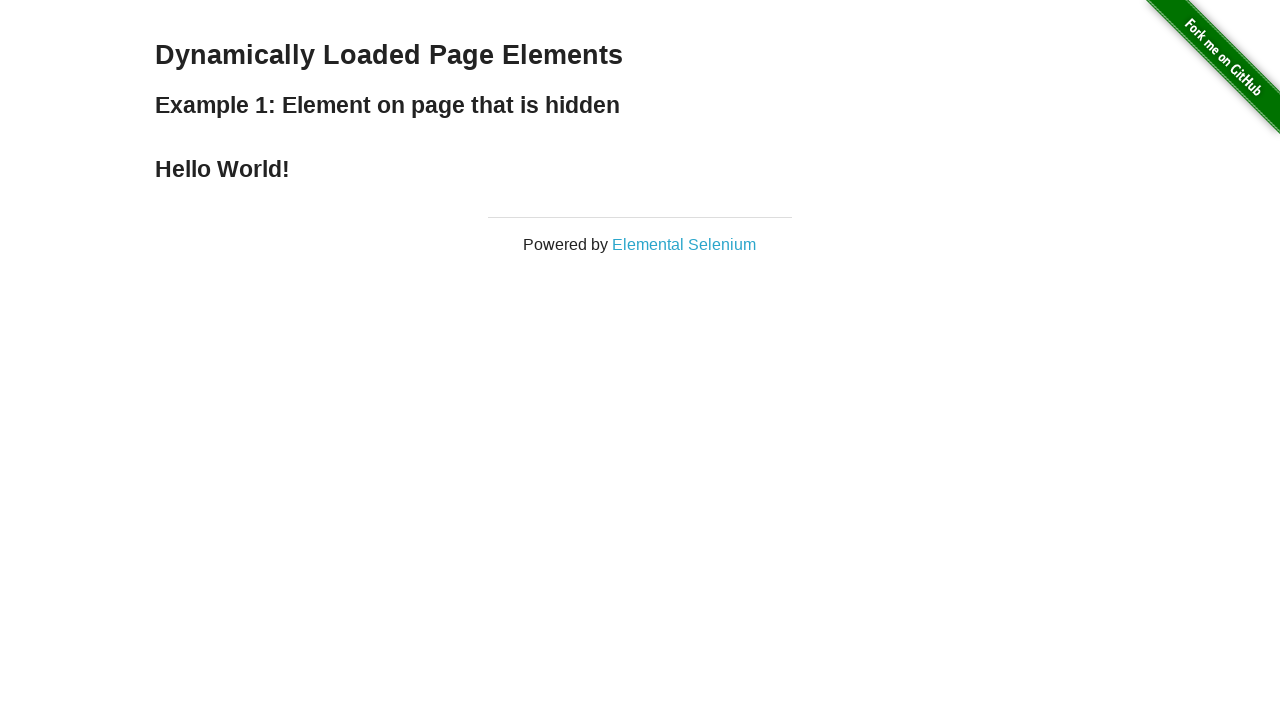

Verified 'Hello World!' text is present in finish element
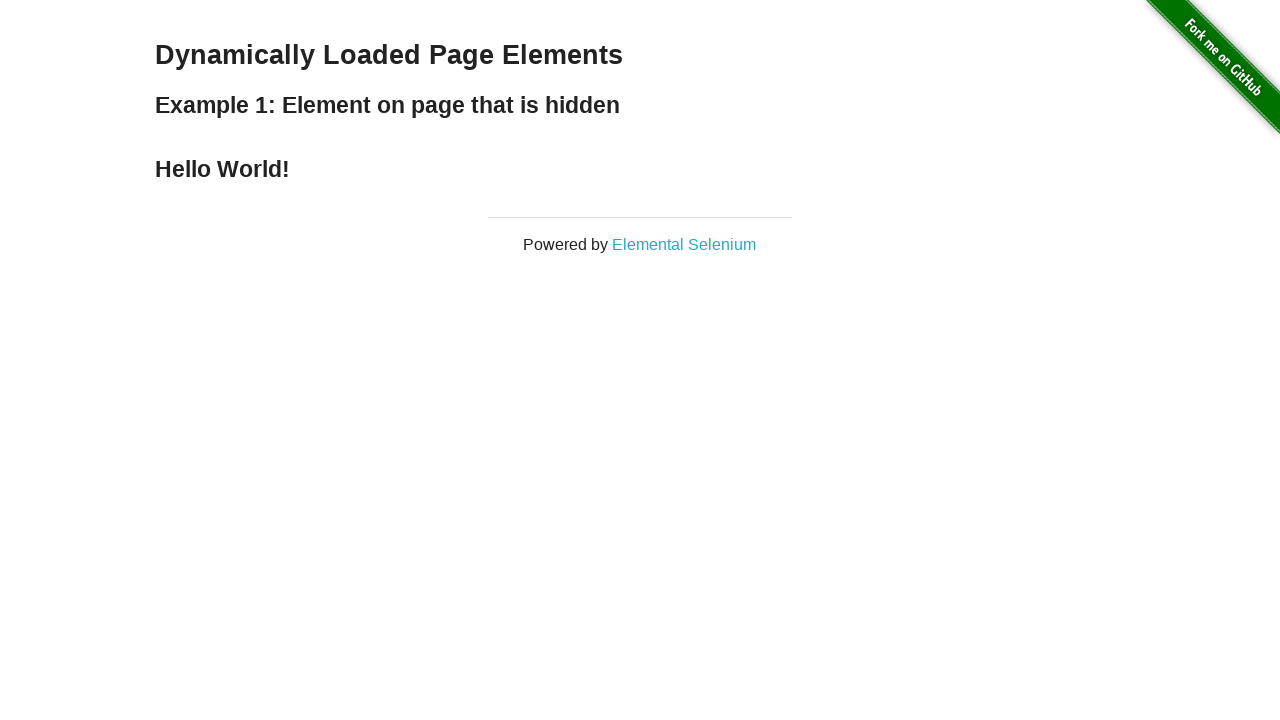

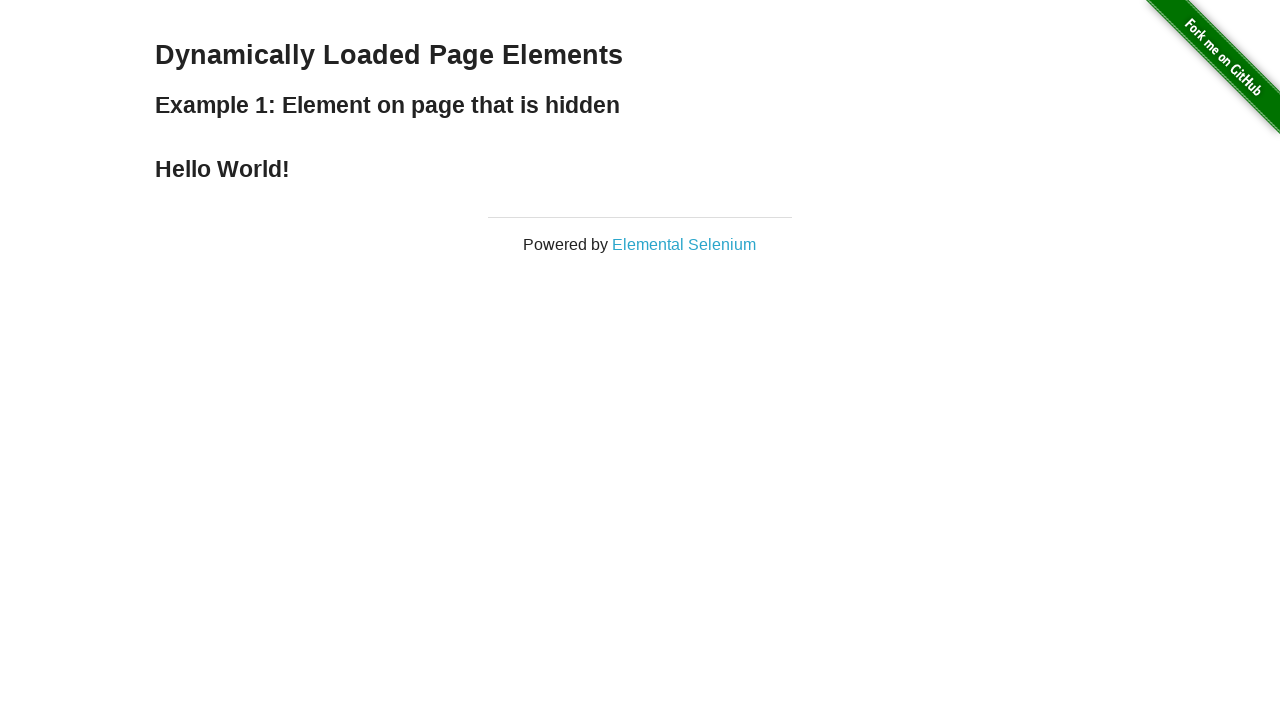